Tests the scroll page functionality by navigating to the scroll section, scrolling down, and filling in the full name and date fields

Starting URL: https://formy-project.herokuapp.com

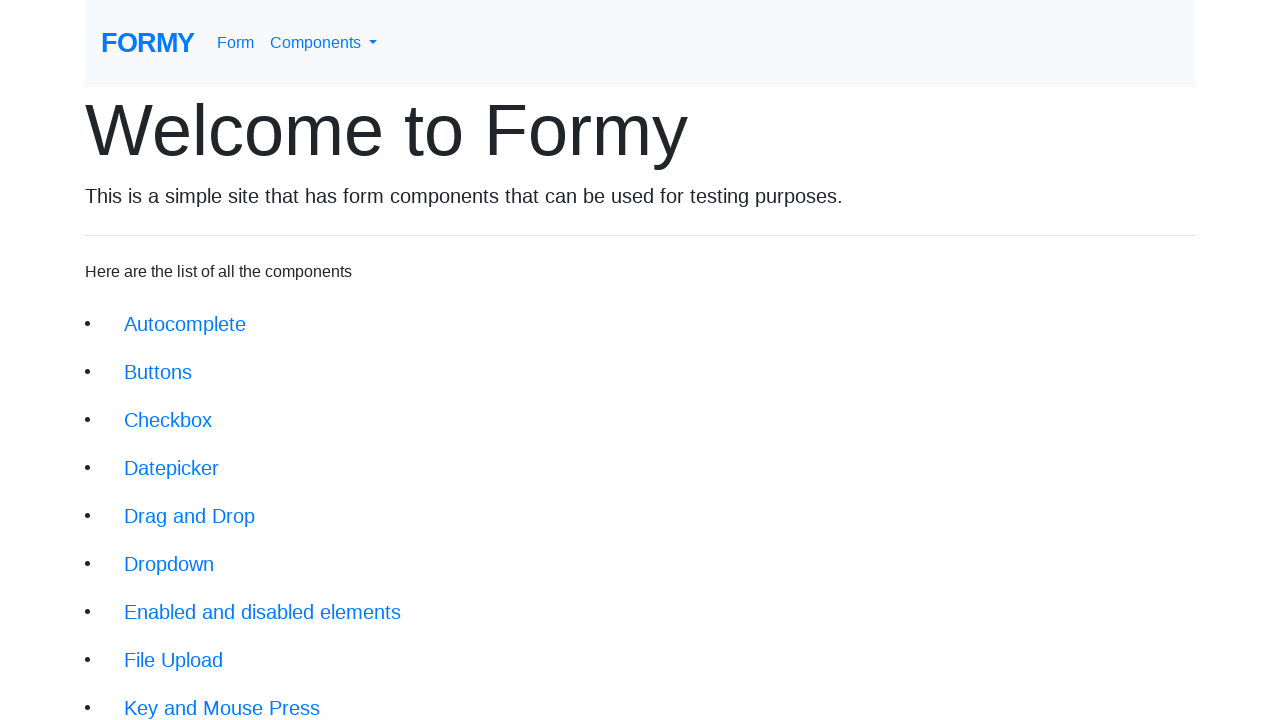

Clicked on scroll link to navigate to scroll section at (174, 552) on xpath=//a[@class='btn btn-lg' and @href='/scroll']
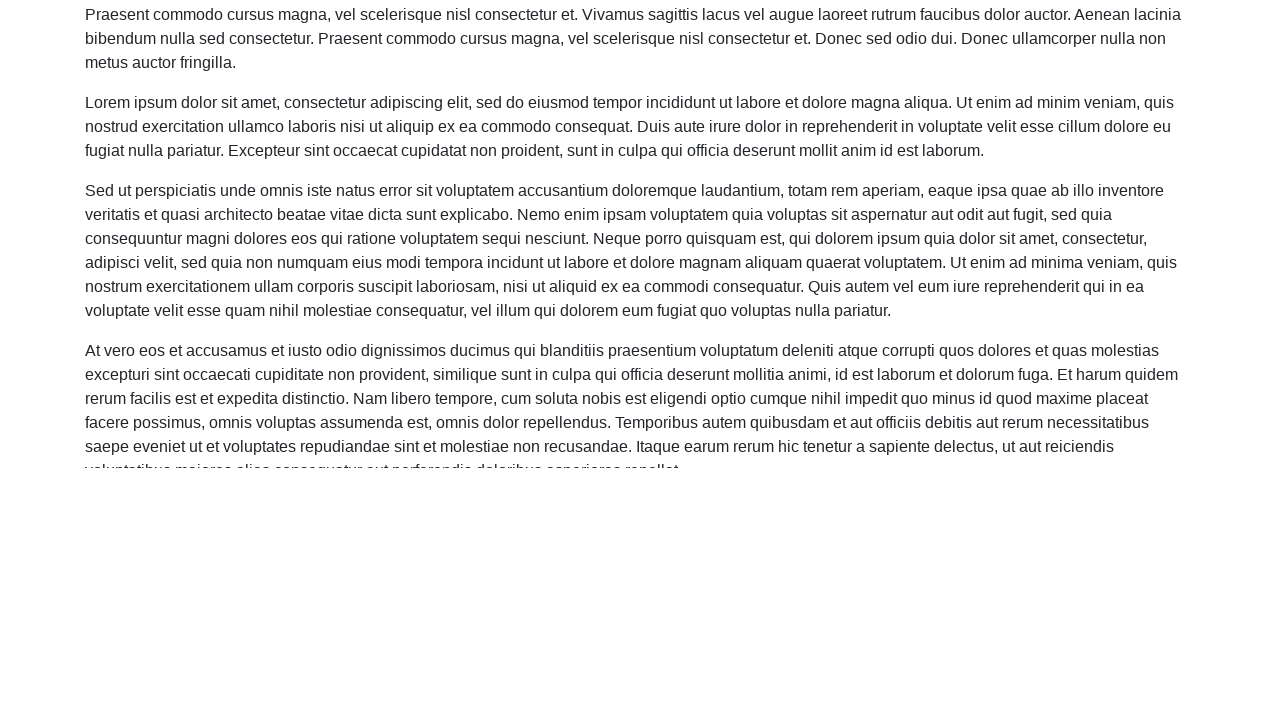

Filled full name field with 'Don Sanches' and scrolled to it on //input[@placeholder='Full name']
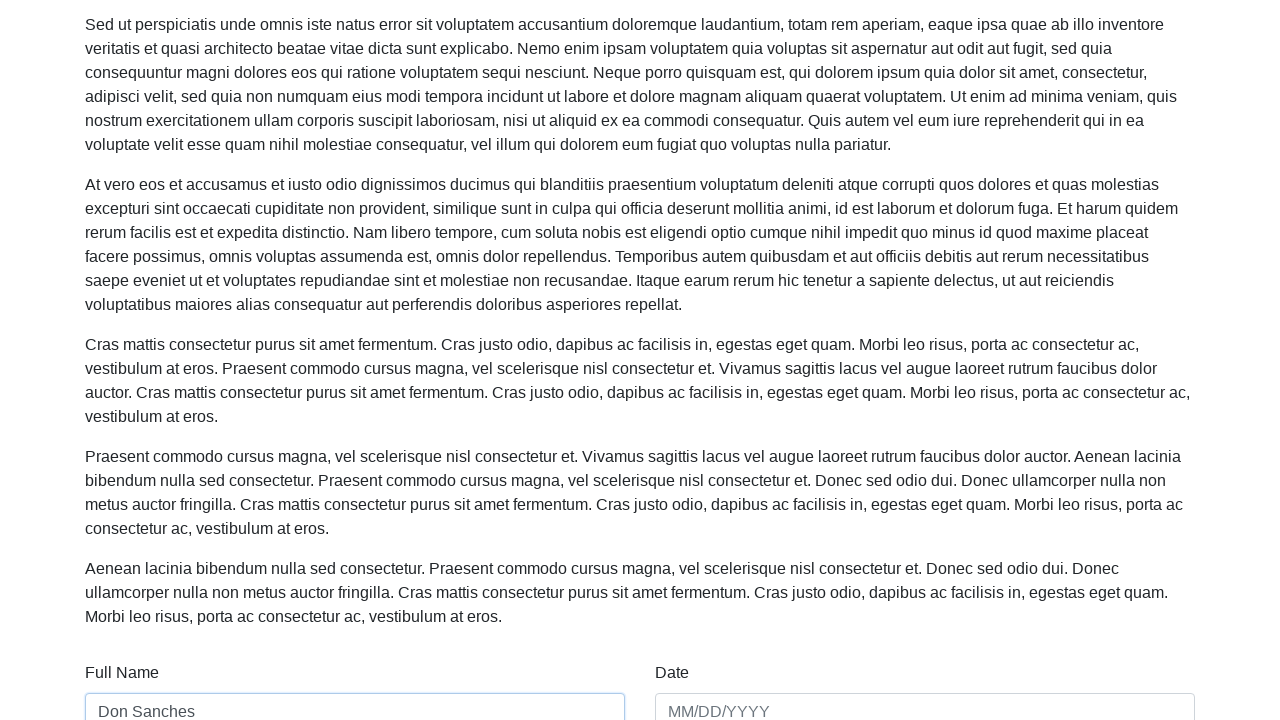

Filled date field with '11/07/2022' on //input[@placeholder='MM/DD/YYYY']
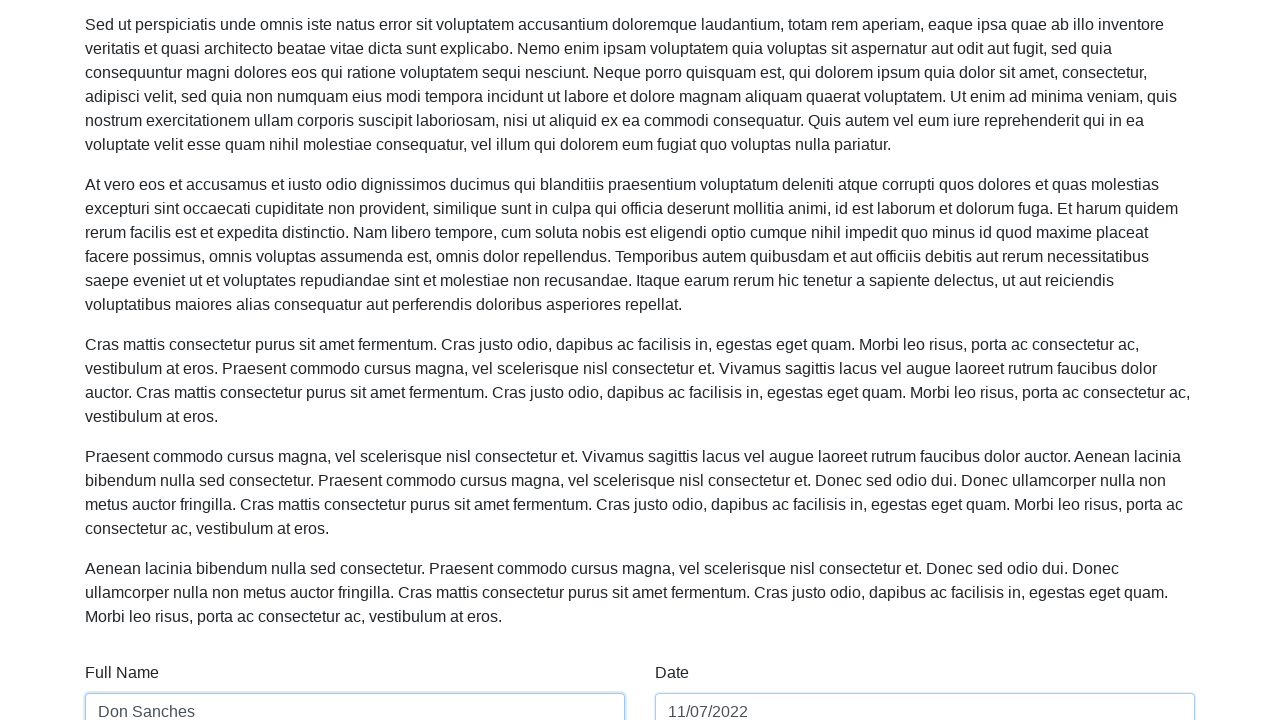

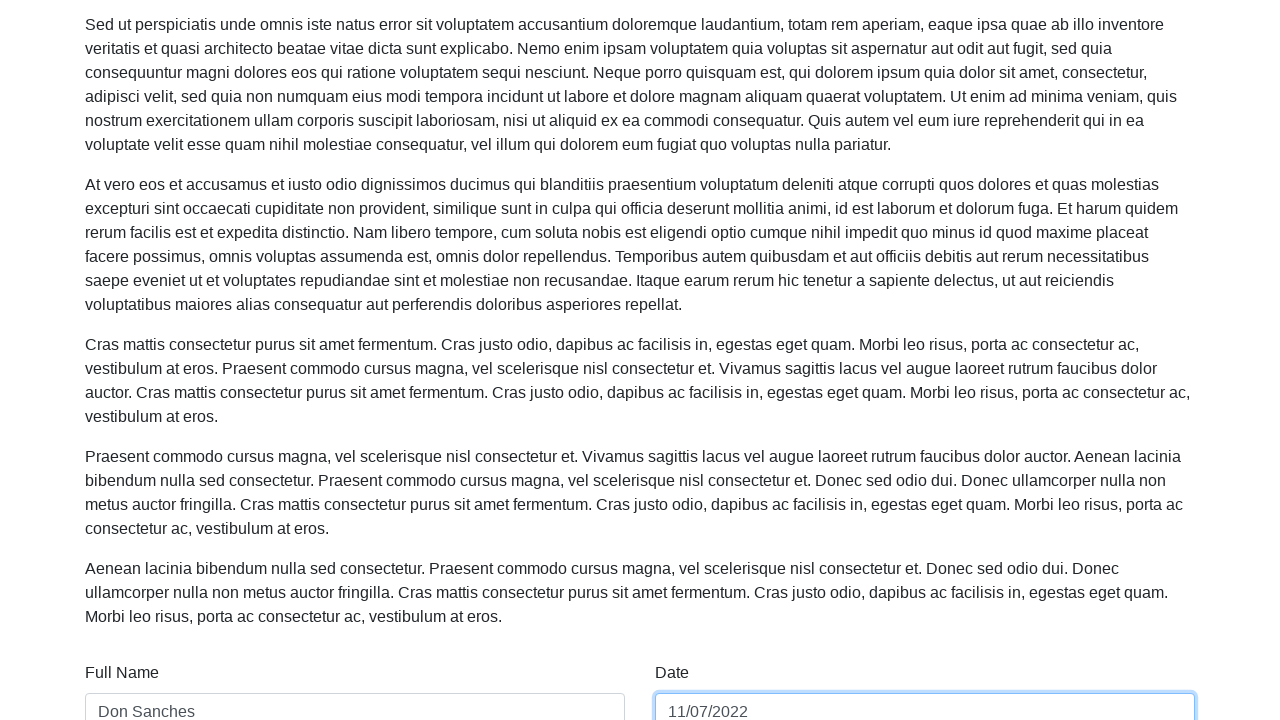